Navigates to DemoQA website, accesses the practice form section, and interacts with hobby checkboxes on the form

Starting URL: https://demoqa.com/

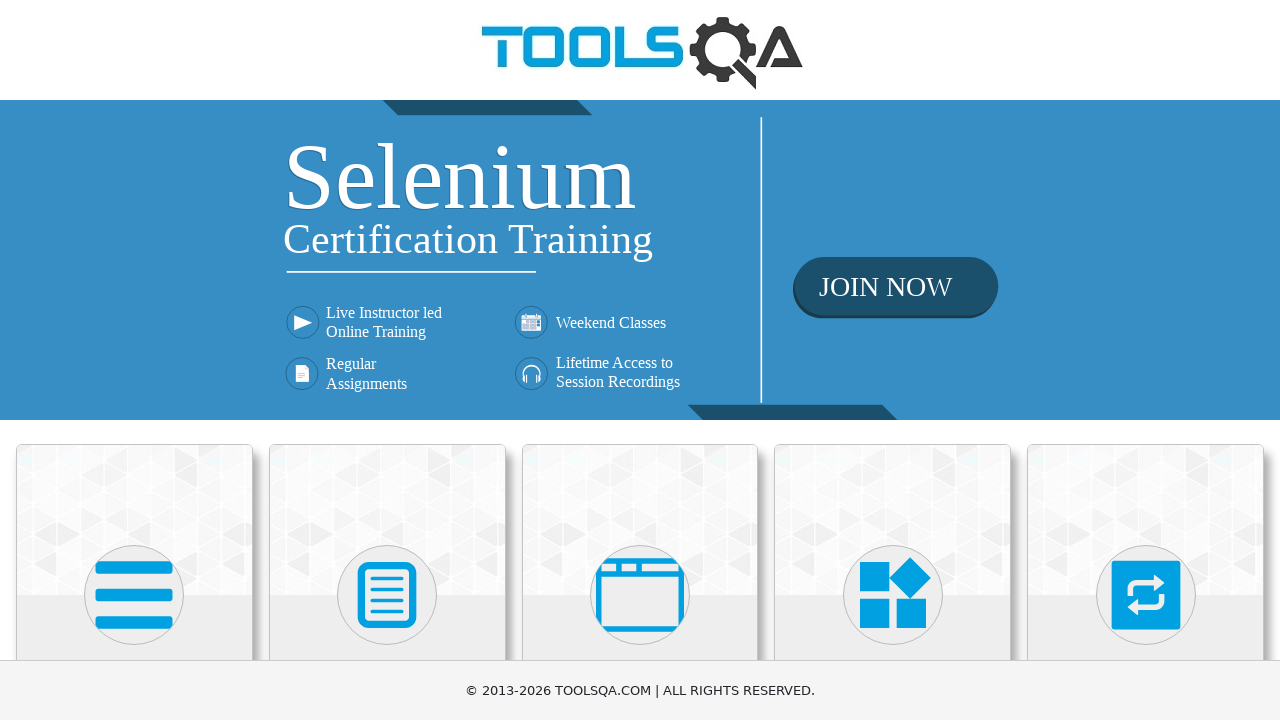

Clicked on the Forms card (second card on the page) at (387, 520) on (//div[@class='card mt-4 top-card'])[2]
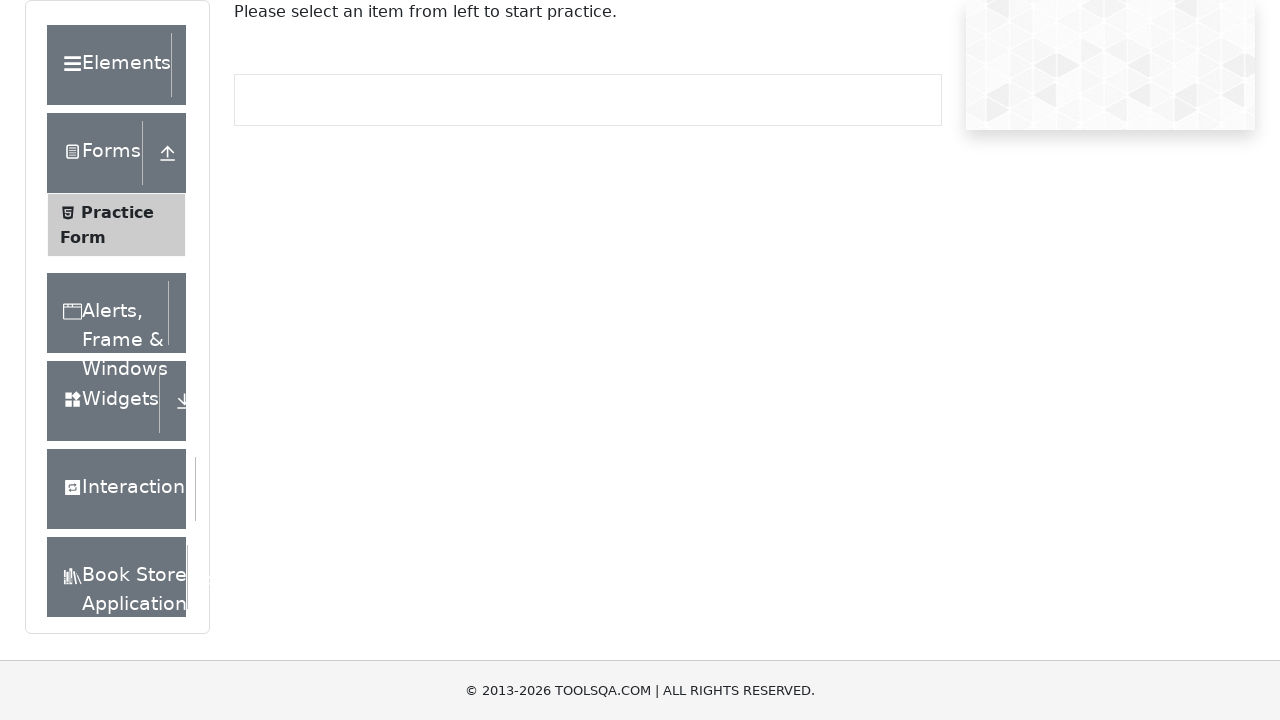

Clicked on Practice Form menu item at (117, 212) on xpath=//span[text()='Practice Form']
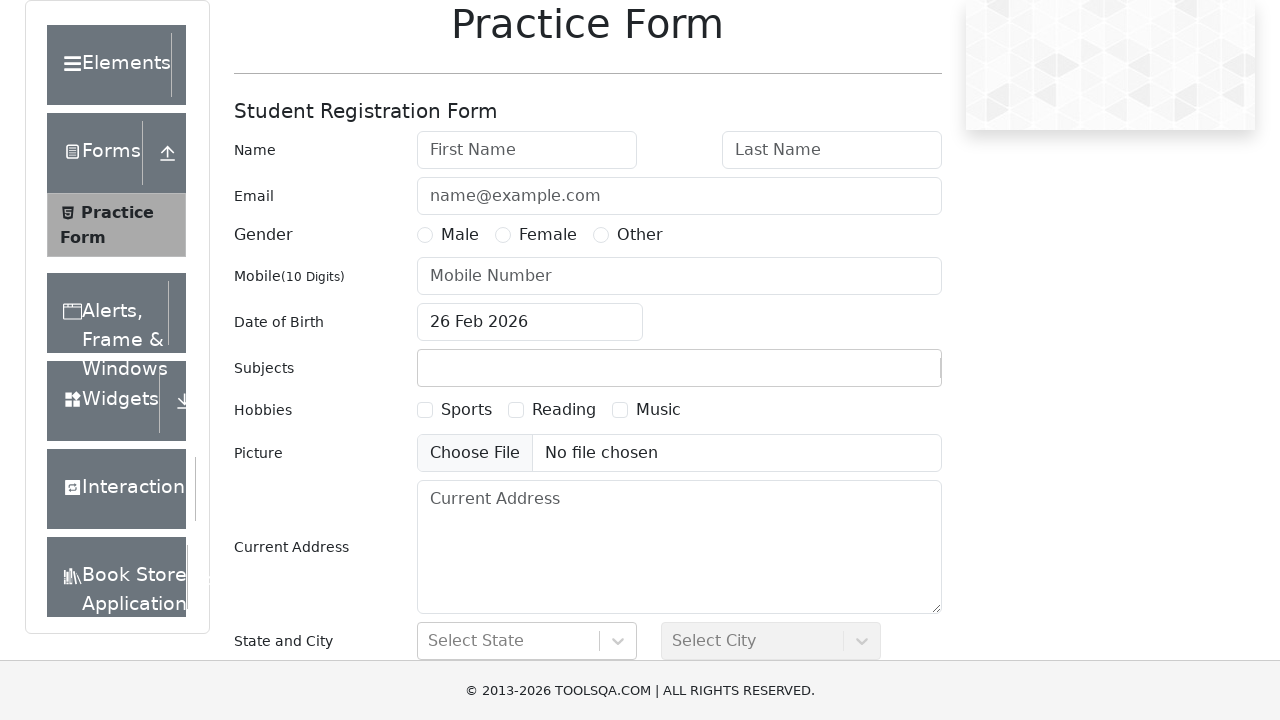

Sports hobby checkbox element is visible and ready
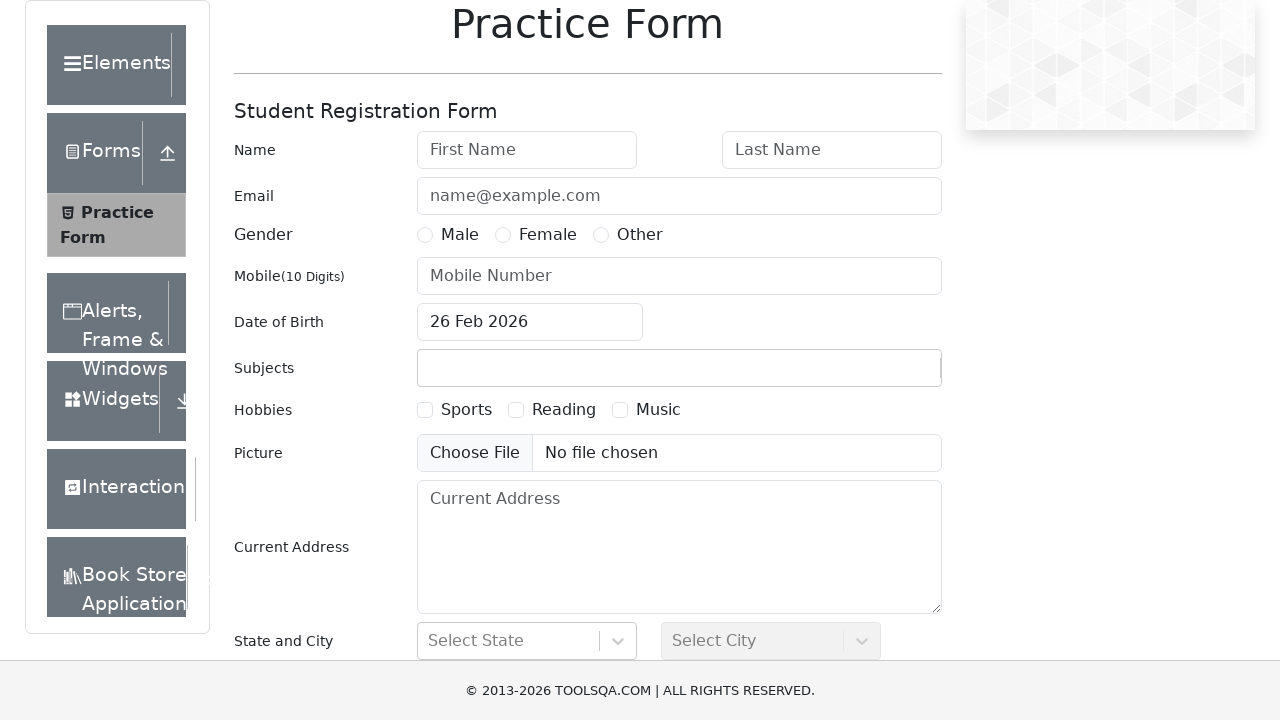

Clicked on the Sports hobby checkbox at (466, 410) on xpath=//label[@for='hobbies-checkbox-1']
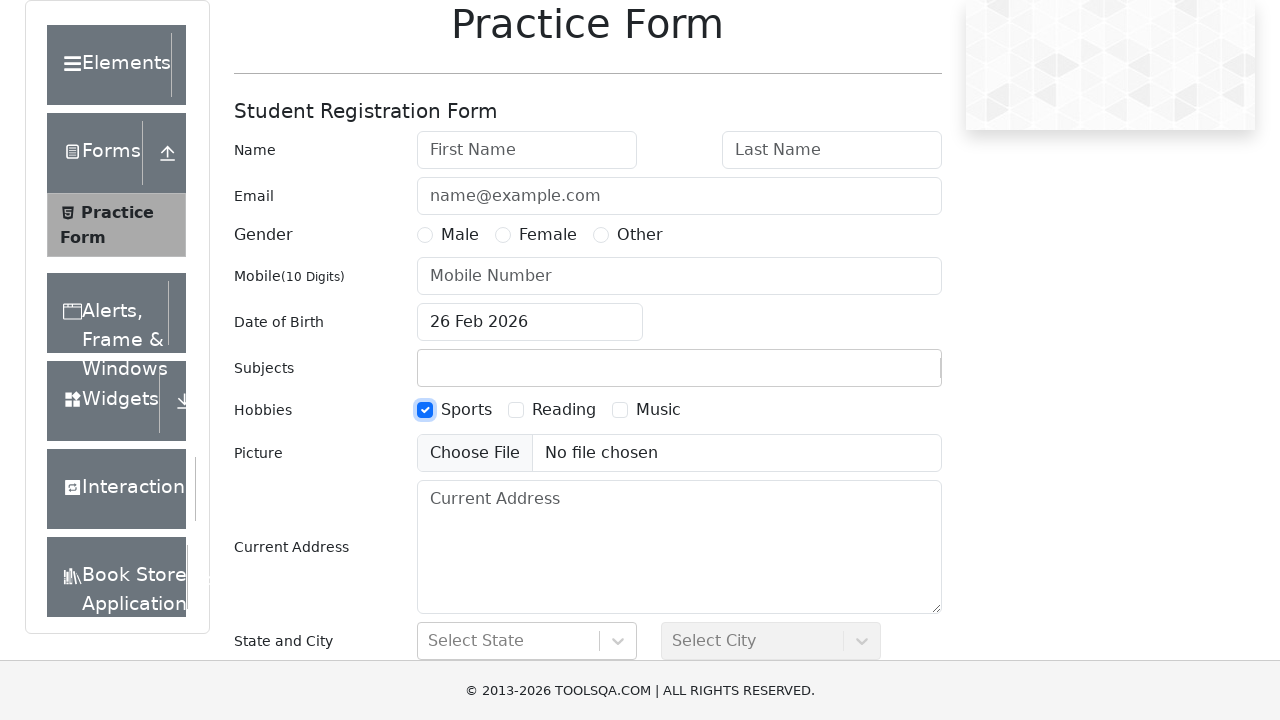

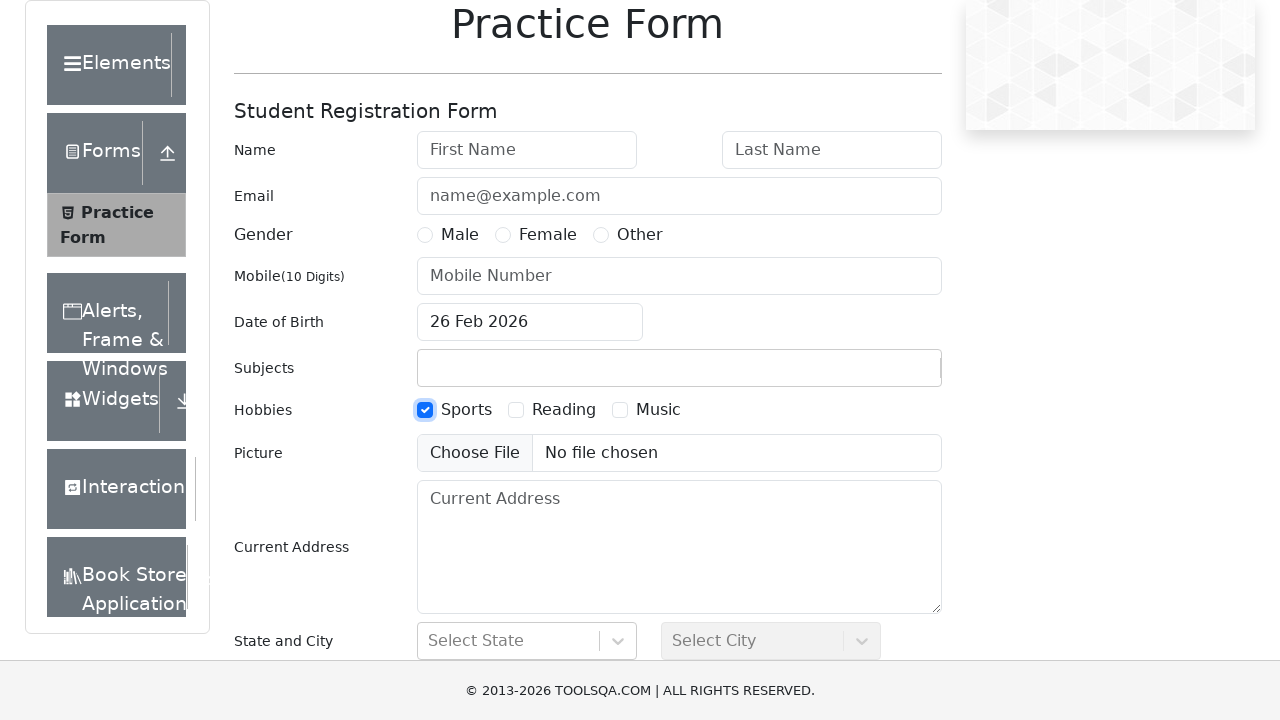